Tests the volunteering opportunities page by verifying that the filter text displays "Filter - Select One" and that certain title elements do not contain the word "ALL".

Starting URL: https://volunteercentrecounty.org/volunteering-opportunities

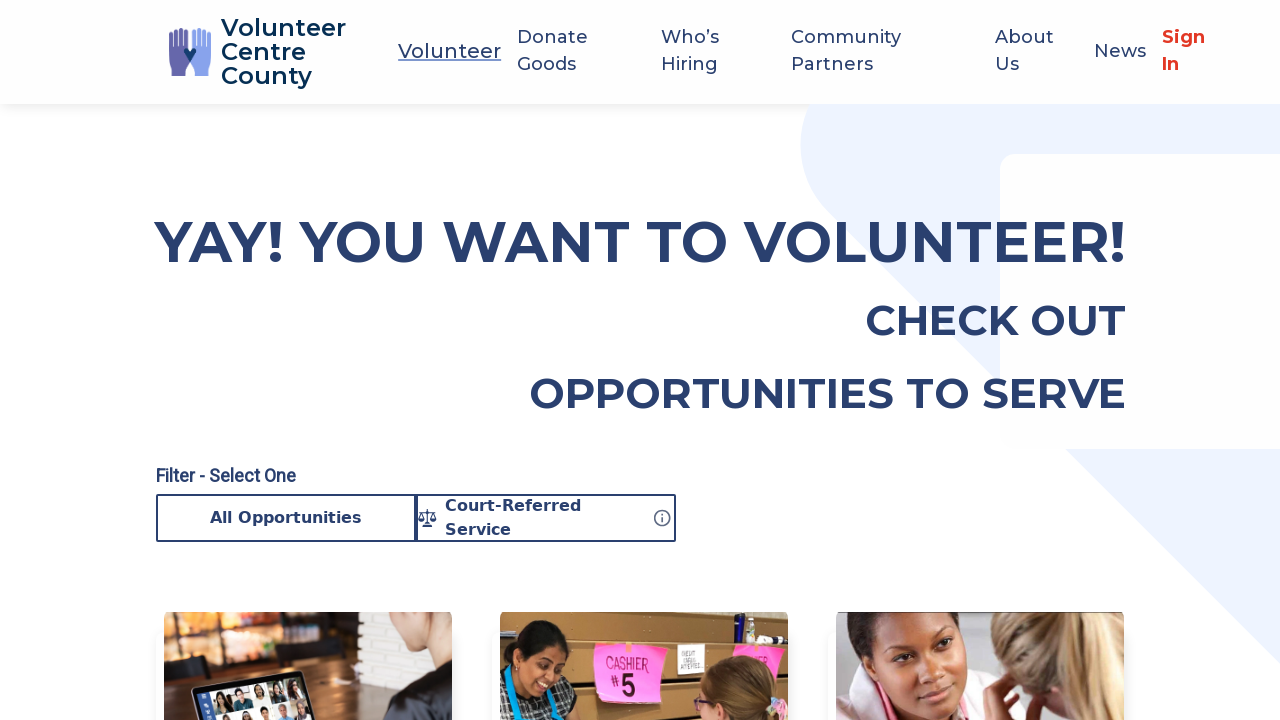

Set viewport size to 1440x900
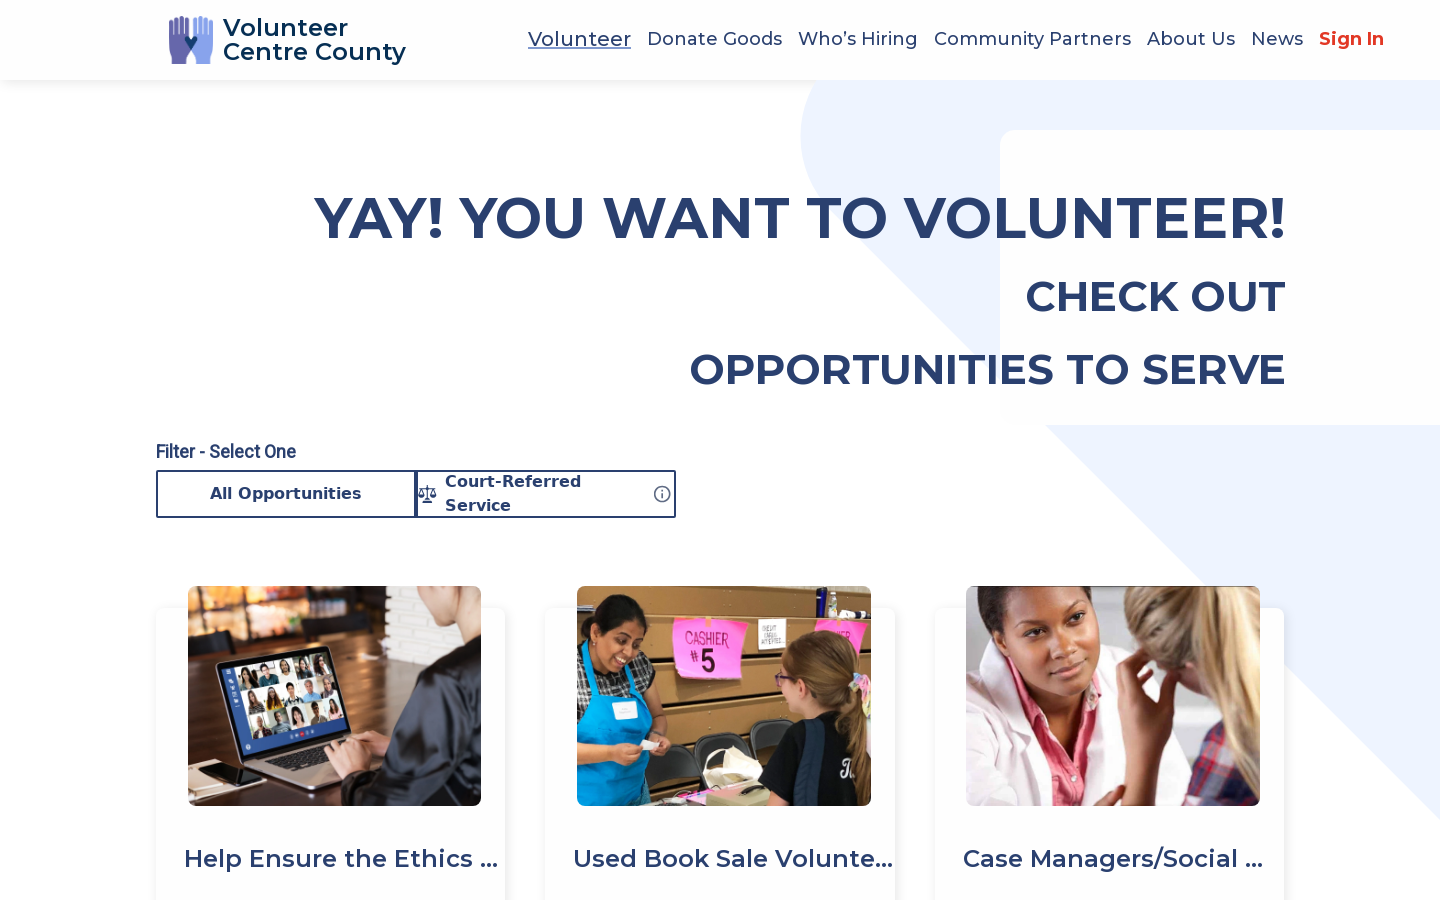

Located filter element with class mb-[8px]
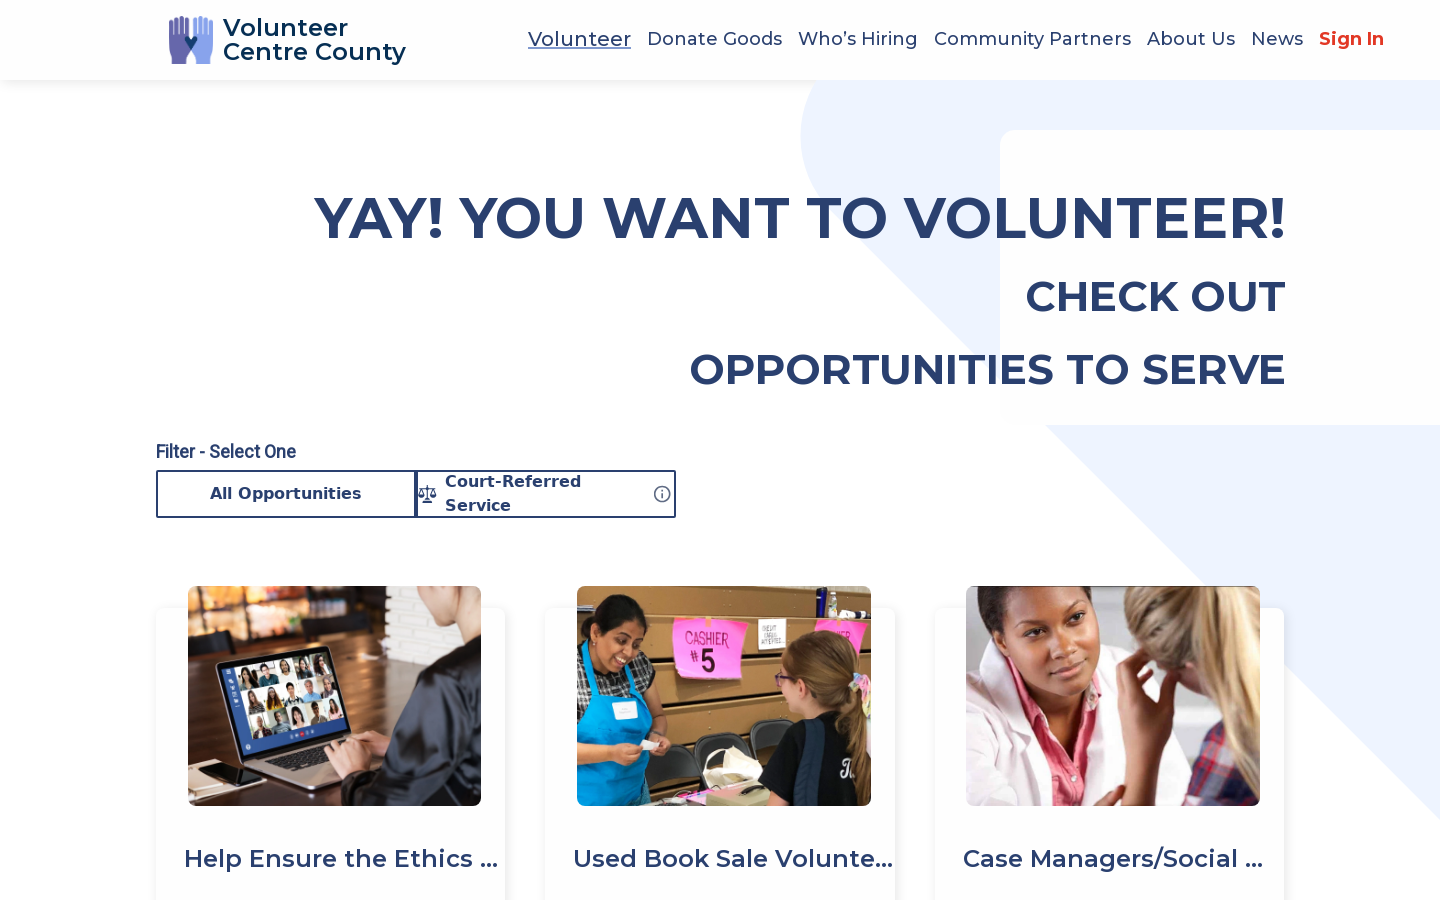

Waited for filter element to be visible
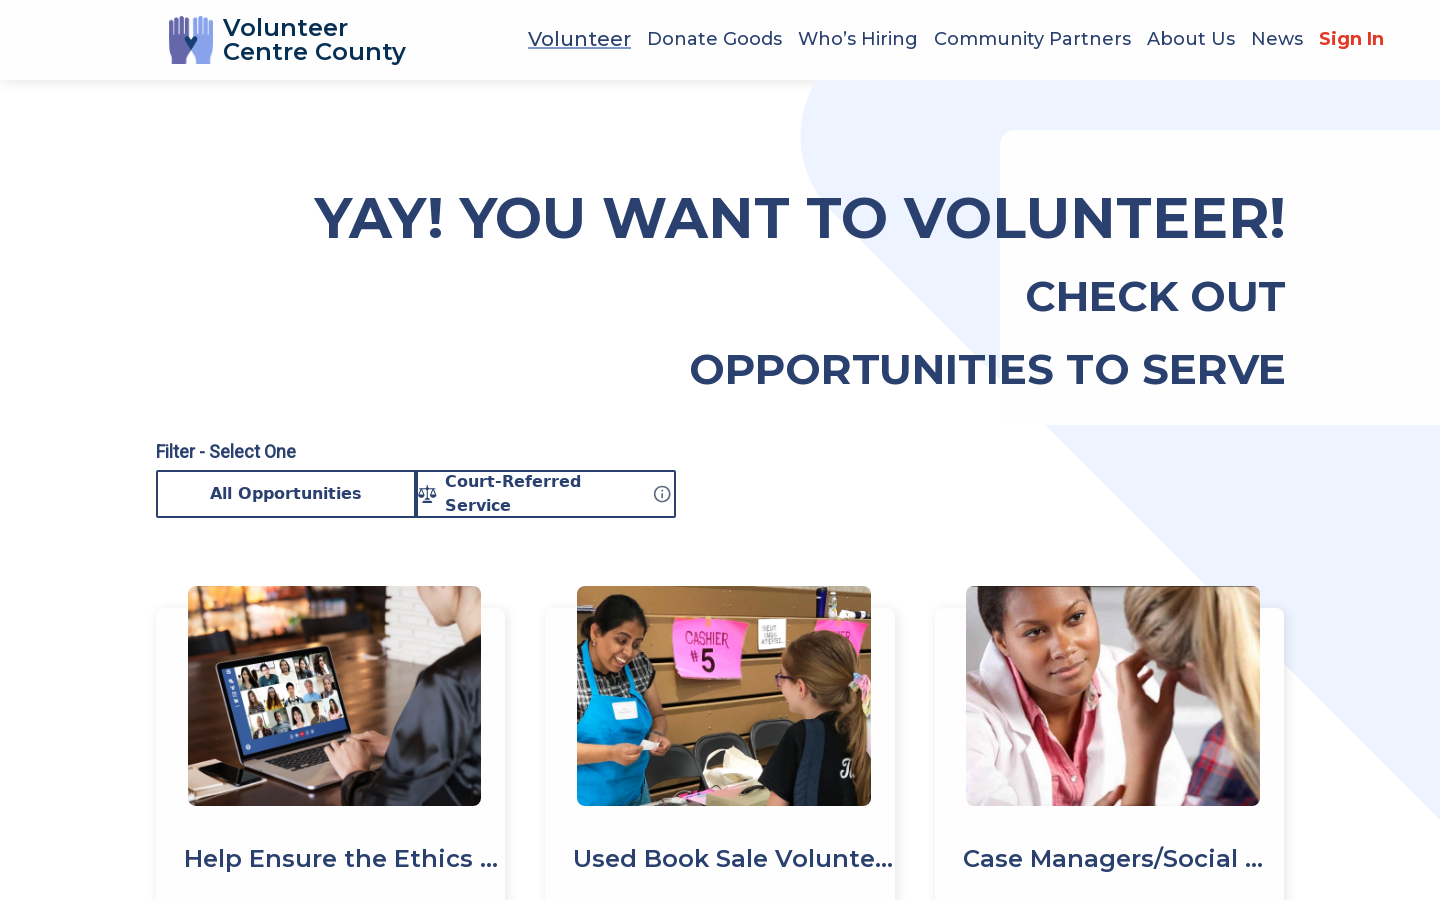

Retrieved filter element text content
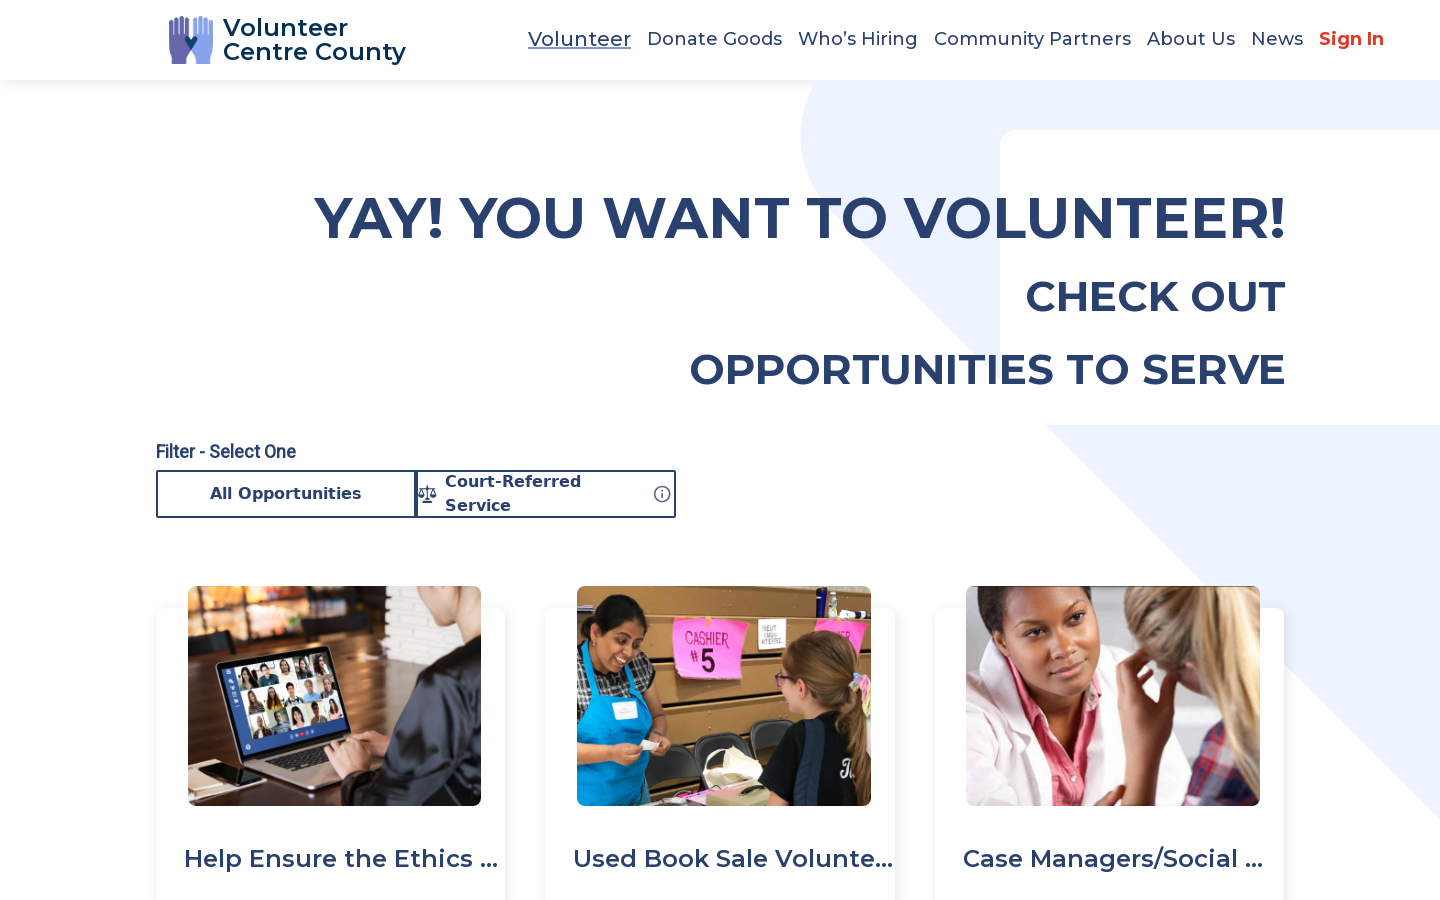

Verified filter text equals 'Filter - Select One'
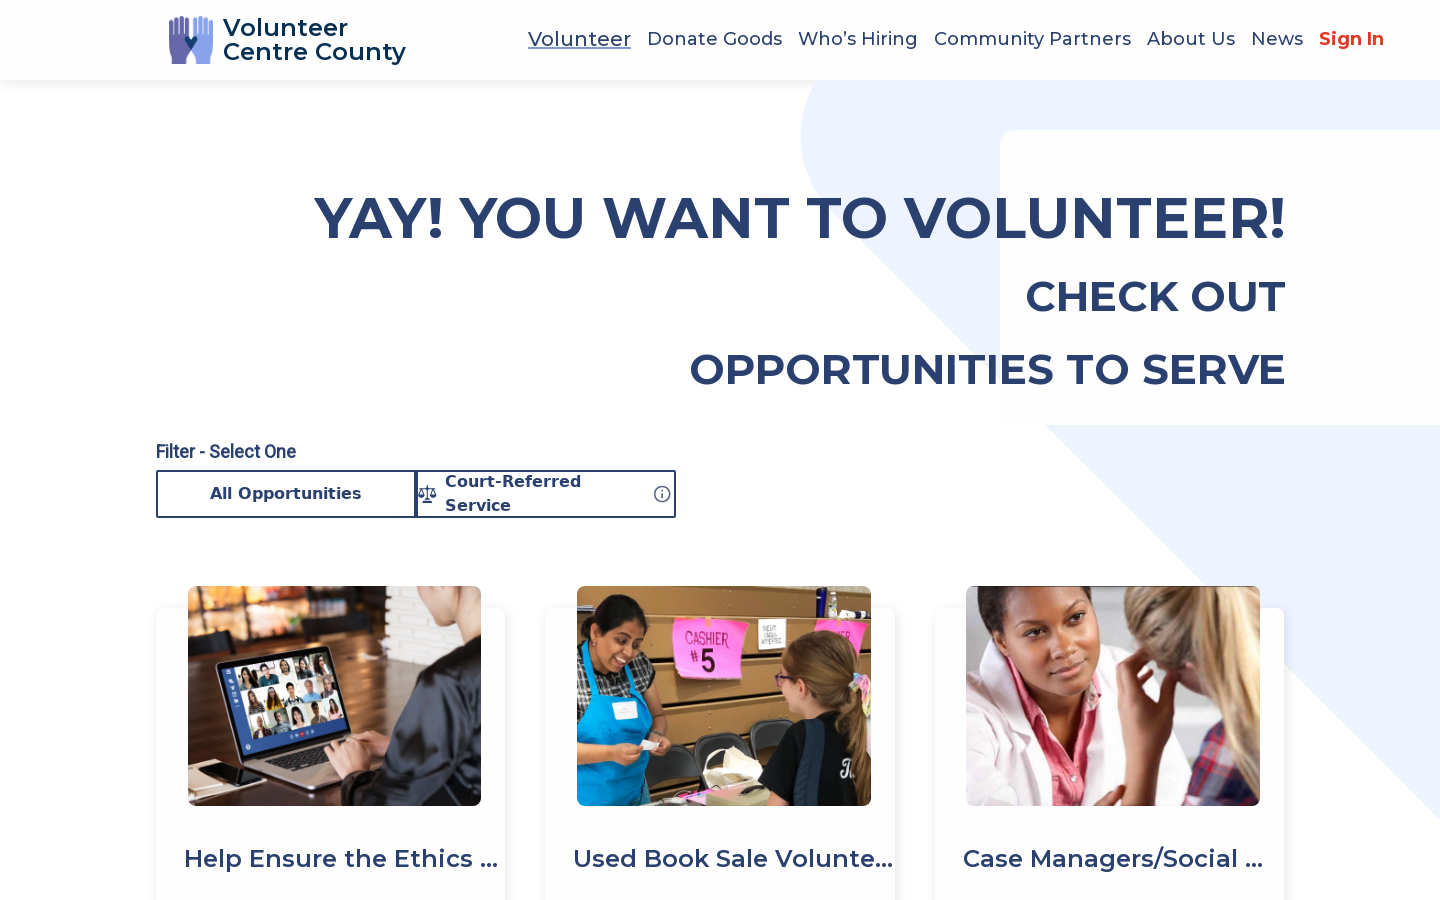

Located first title element with class font-extrabold
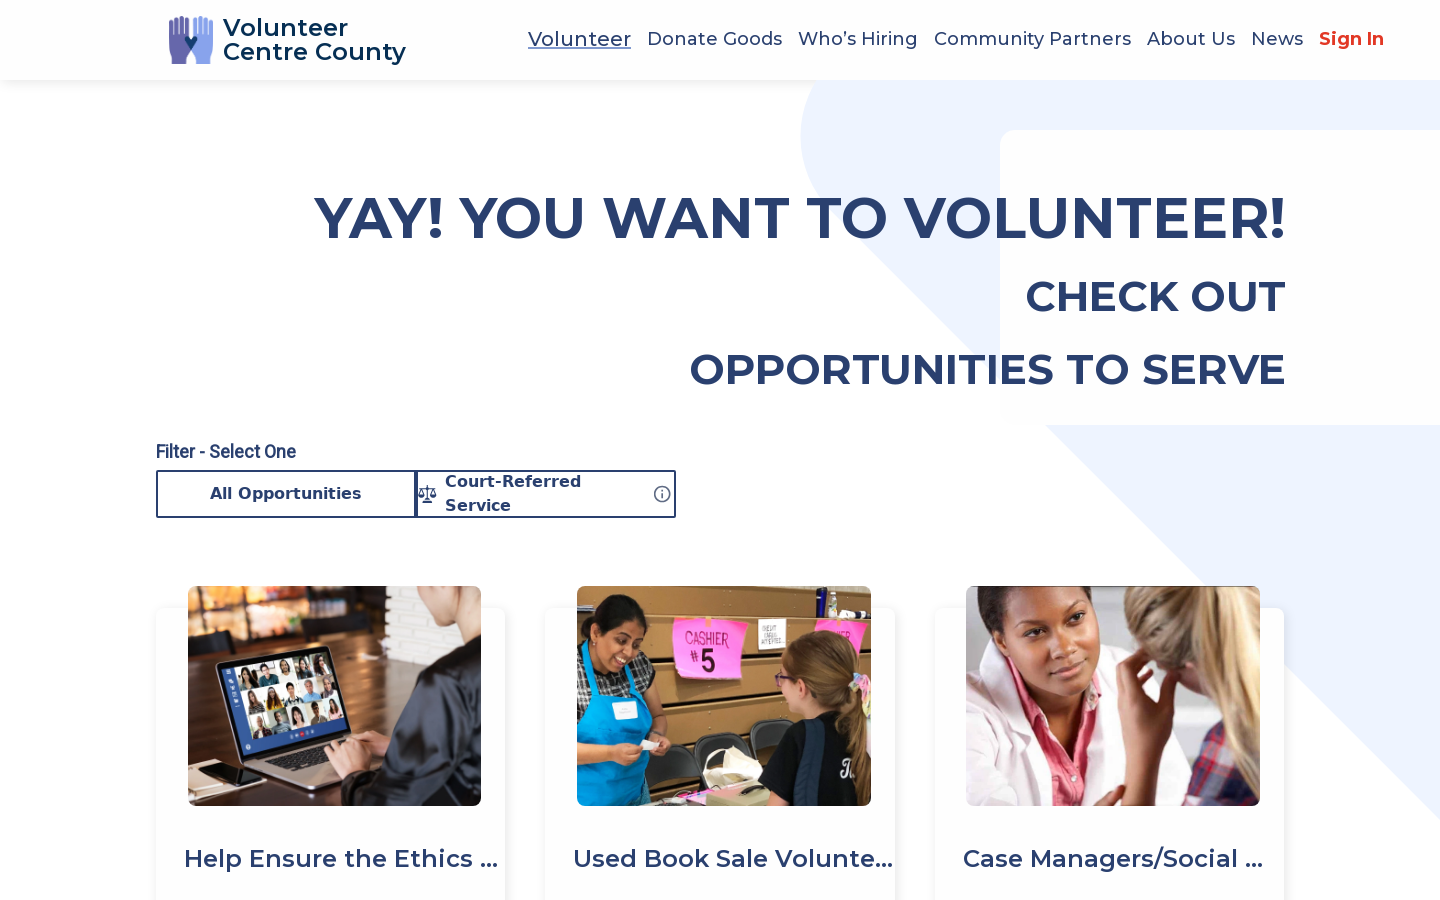

Retrieved title element text content
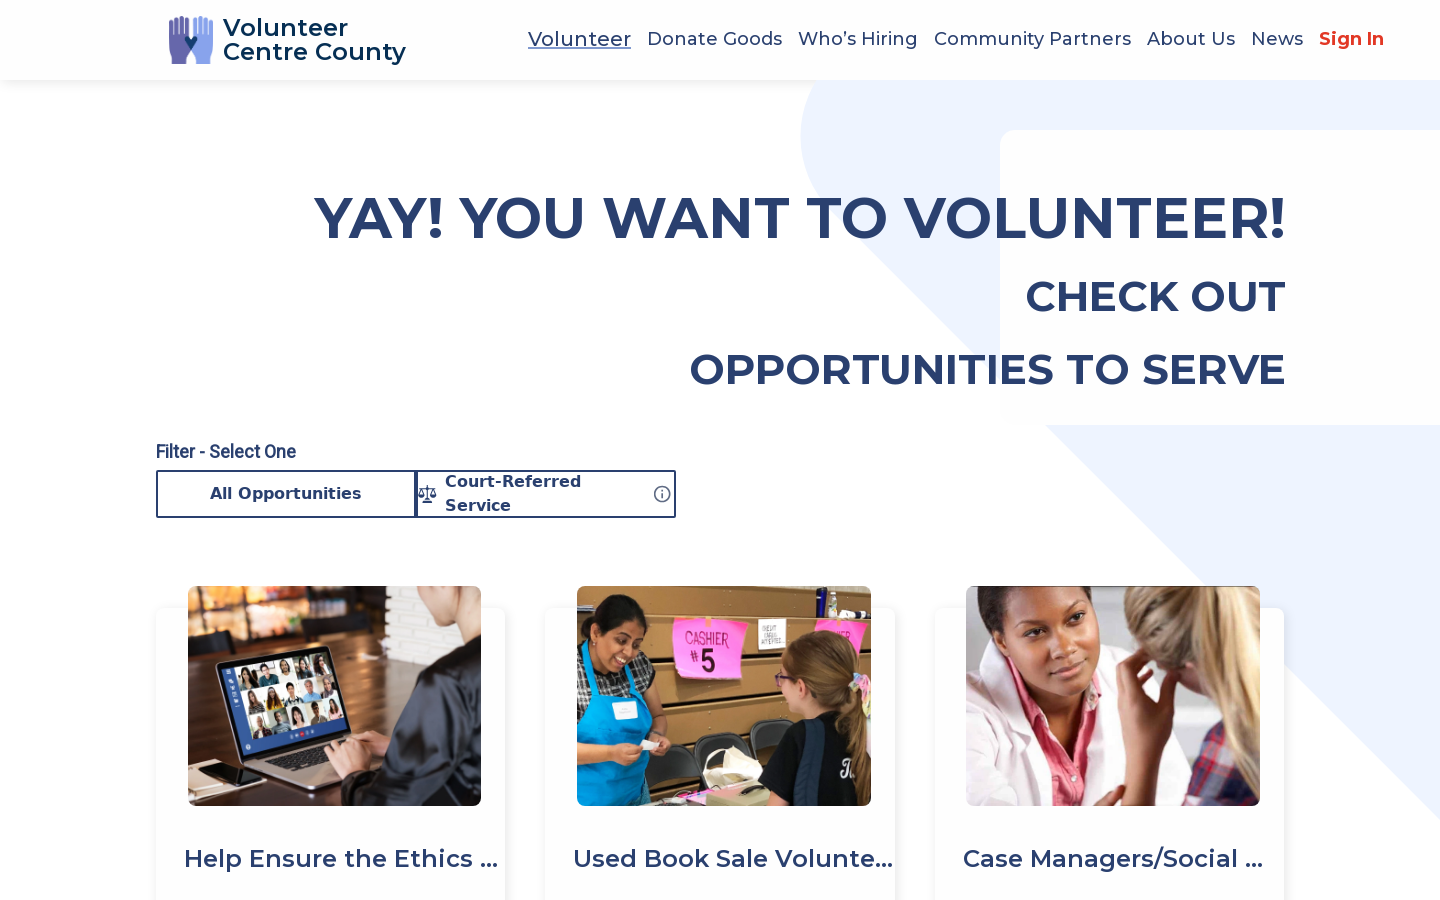

Verified title element does not contain 'ALL'
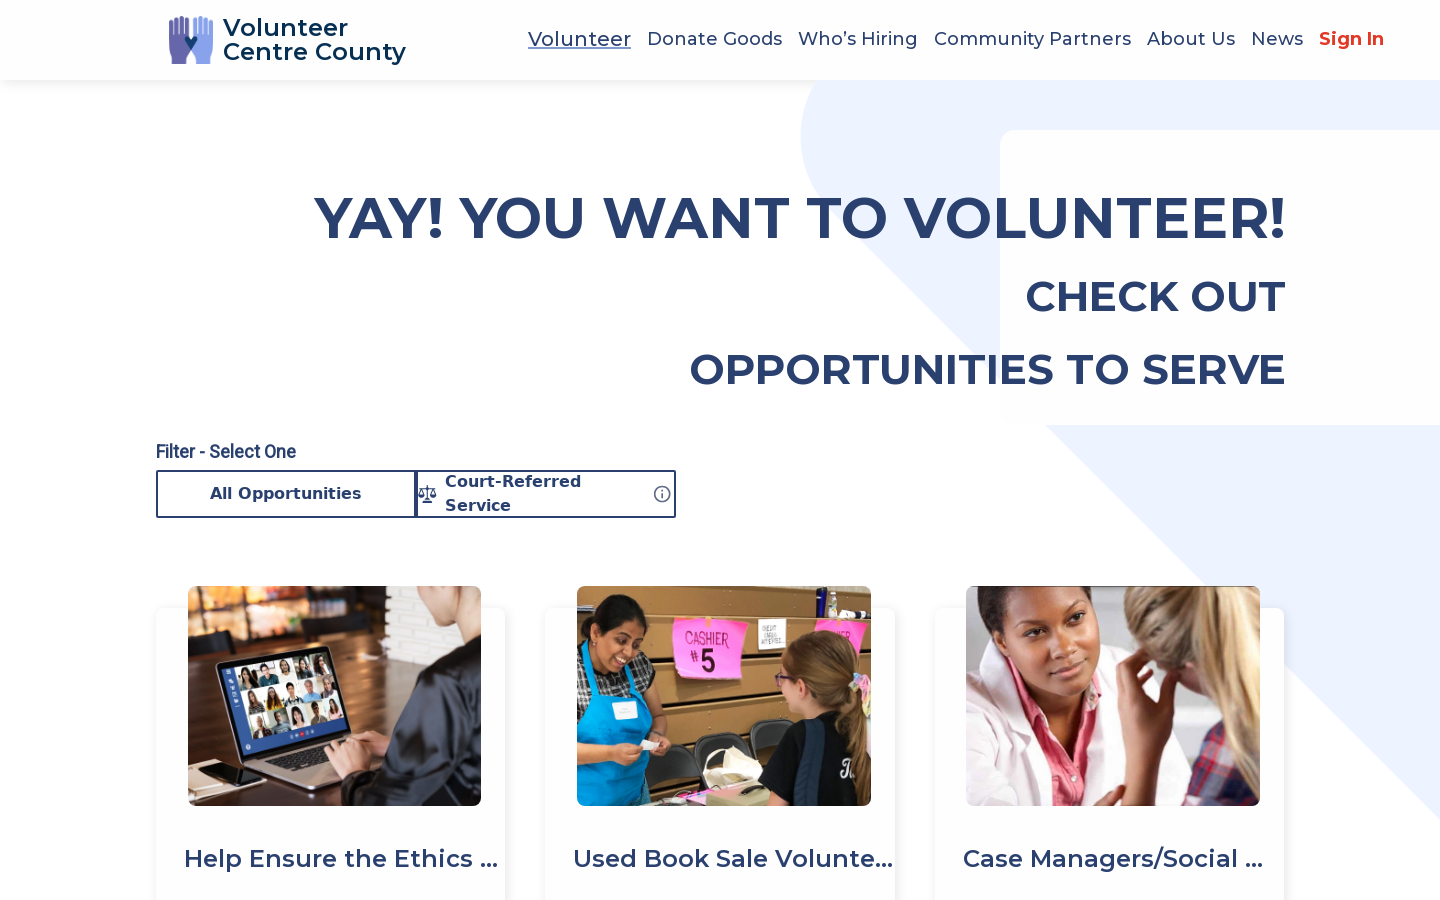

Located donation element with classes font-Montserrat and font-extrabold
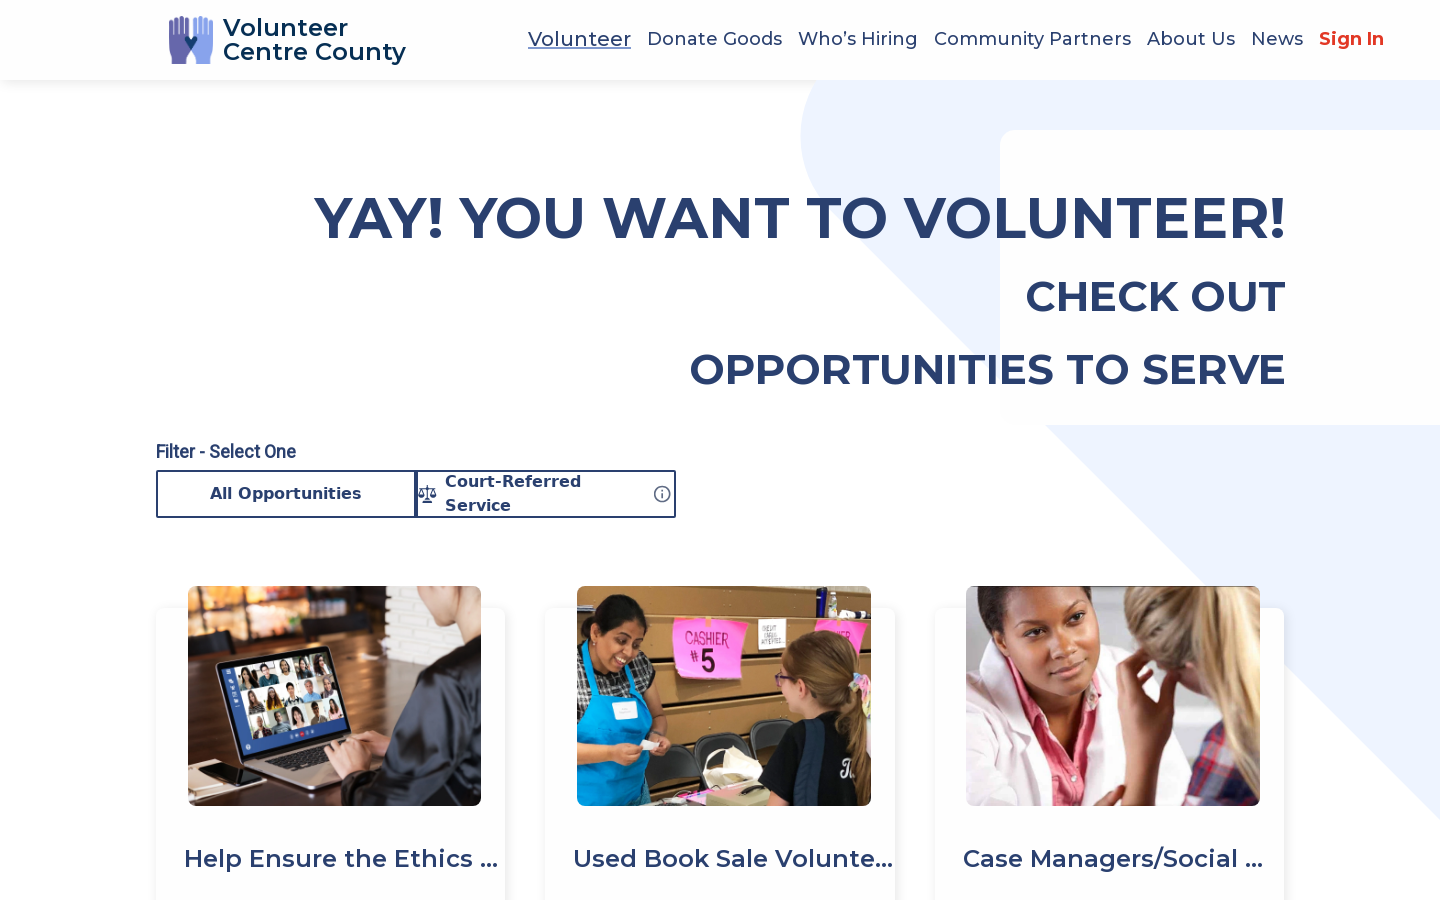

Retrieved donation element text content
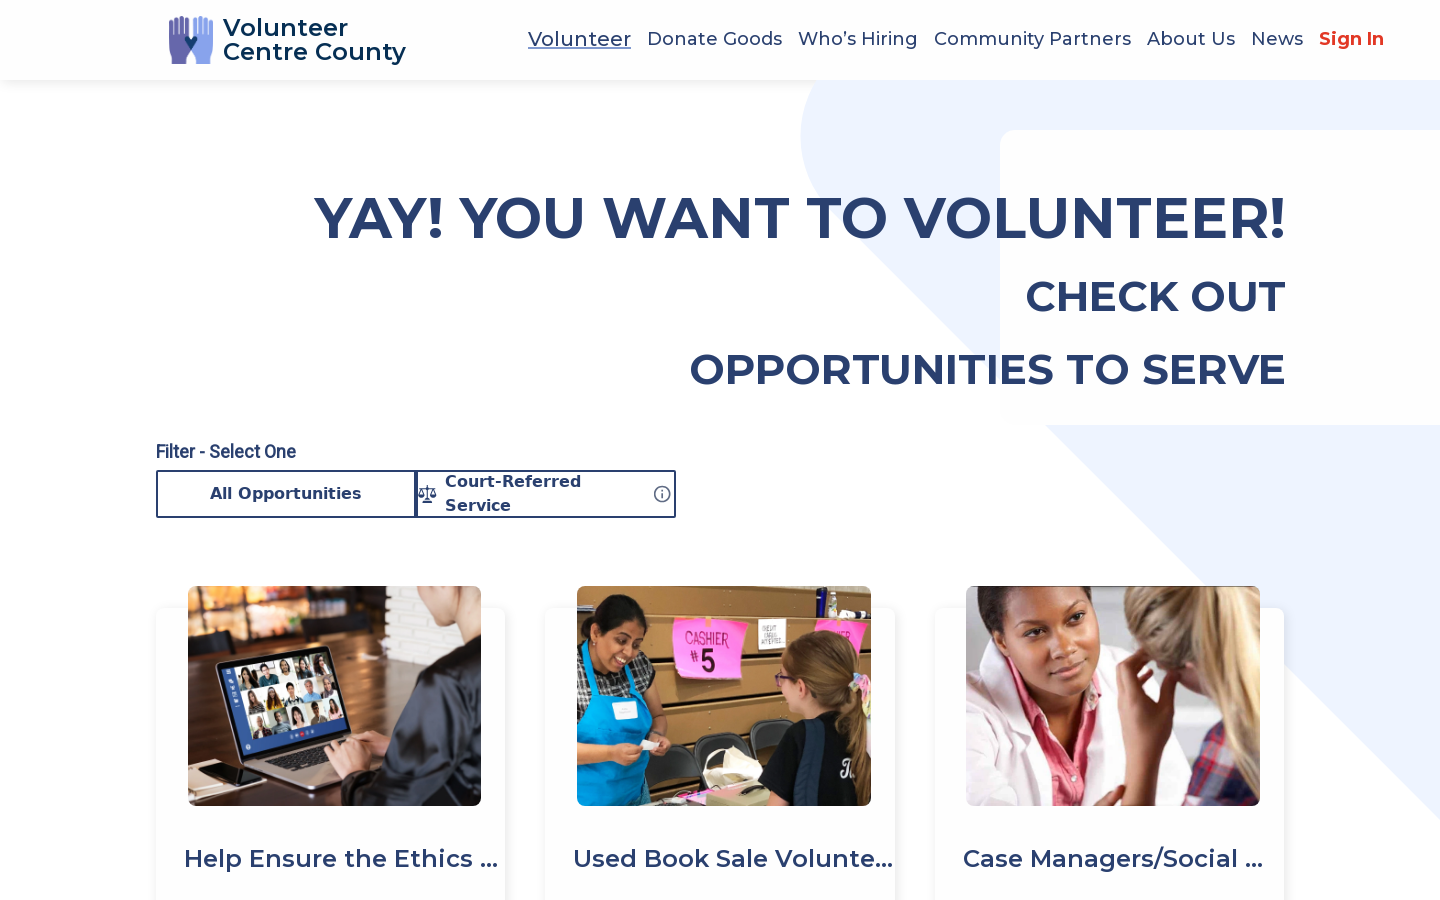

Verified donation element does not contain 'ALL'
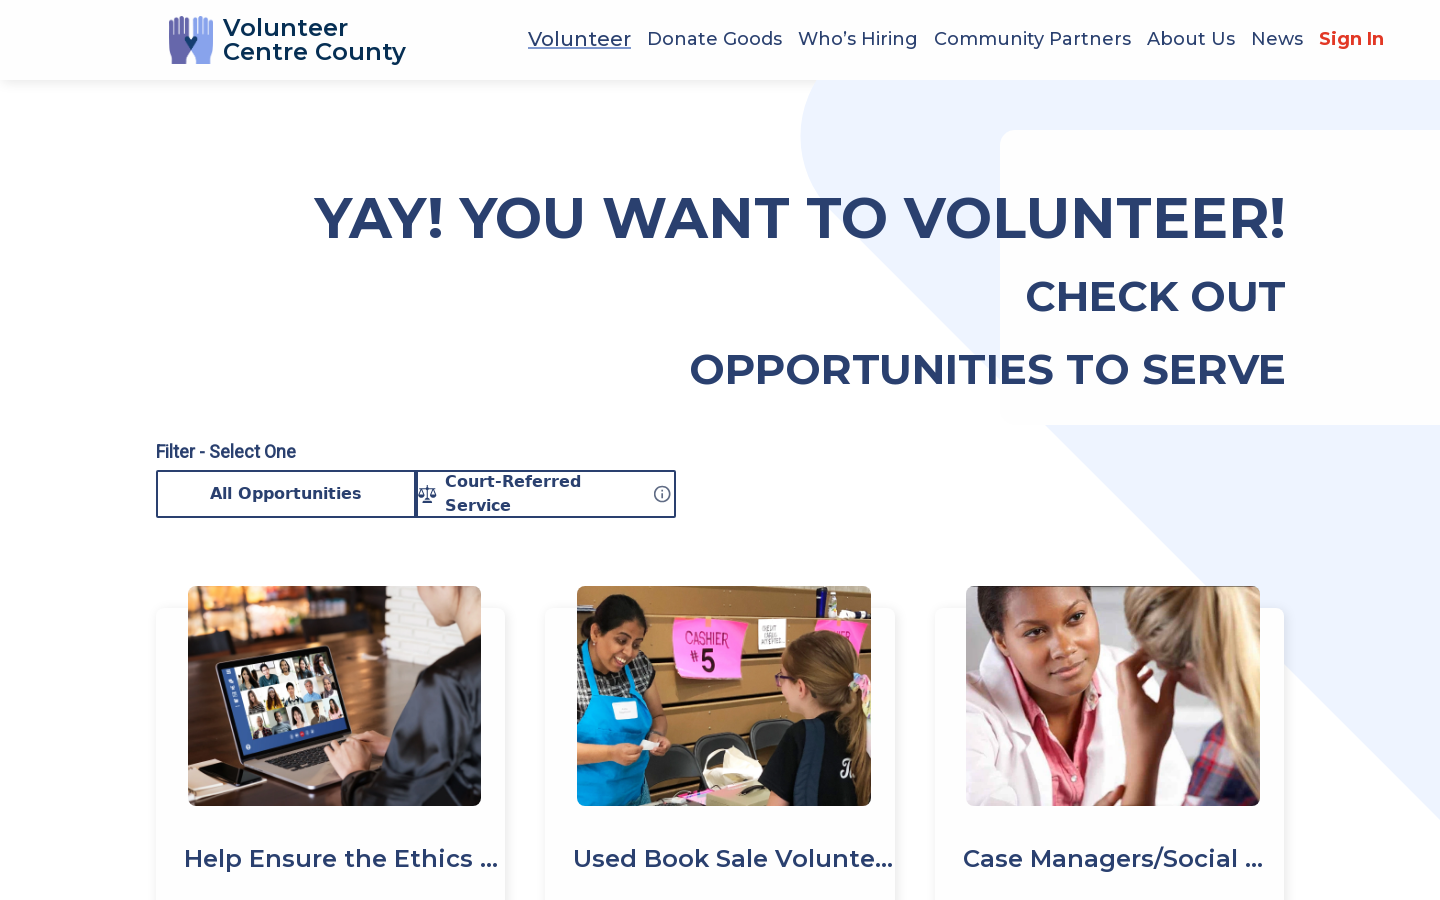

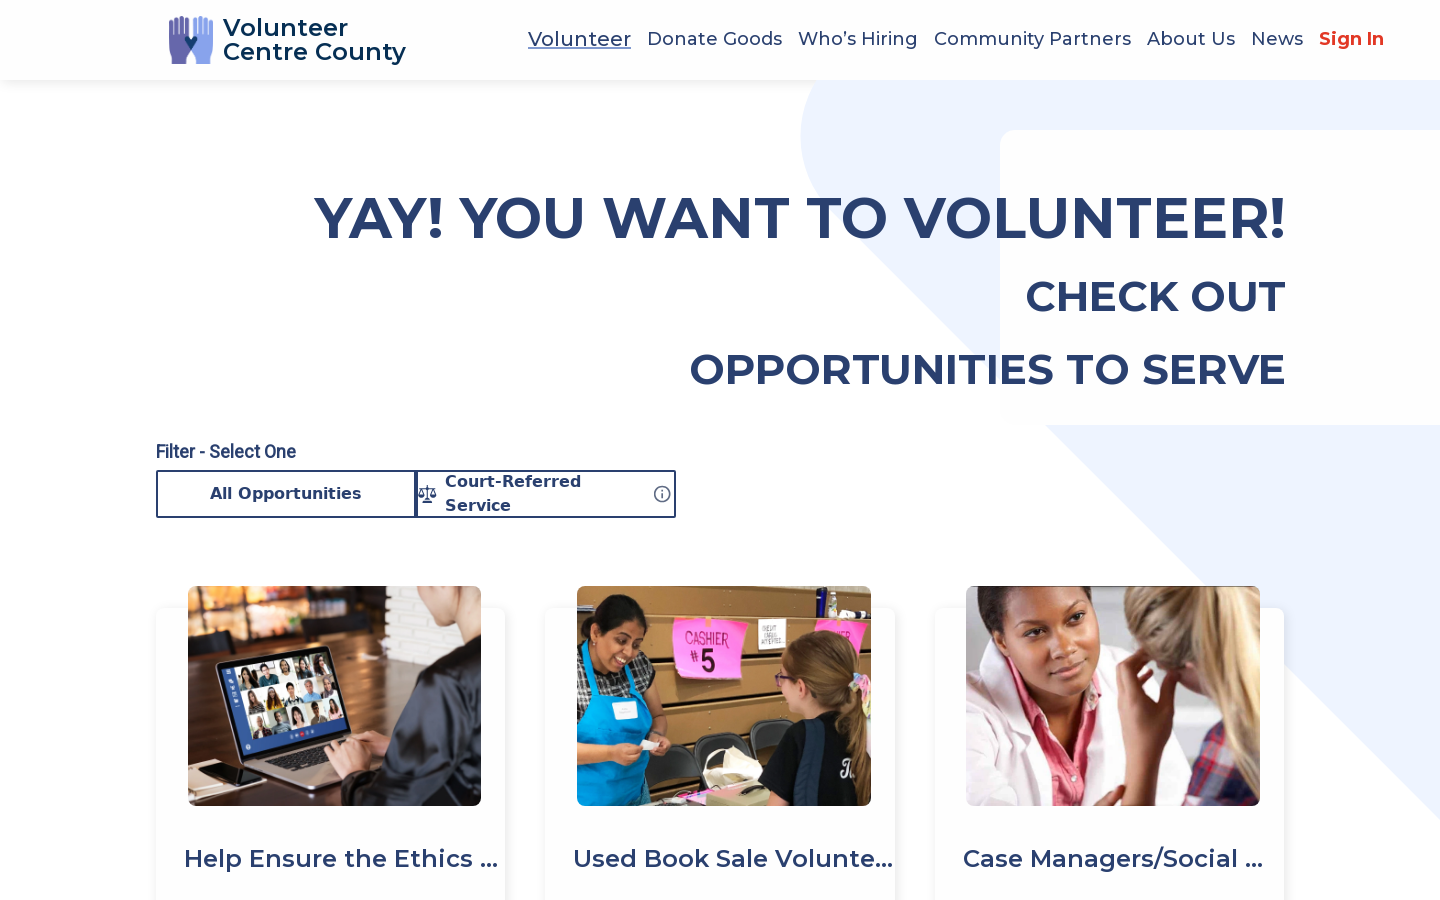